Navigates to W3Schools Java modifiers page and verifies the page loaded correctly by checking the URL

Starting URL: https://www.w3schools.com/java/java_modifiers.asp

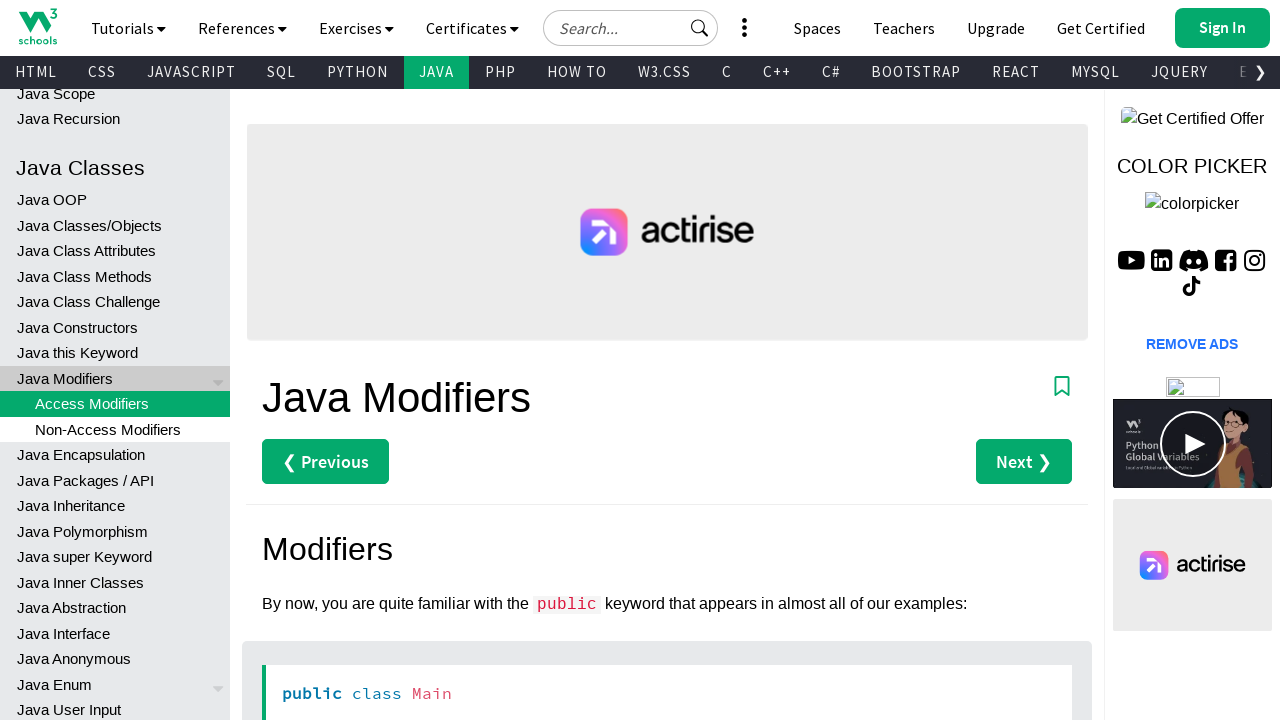

Navigated to W3Schools Java modifiers page
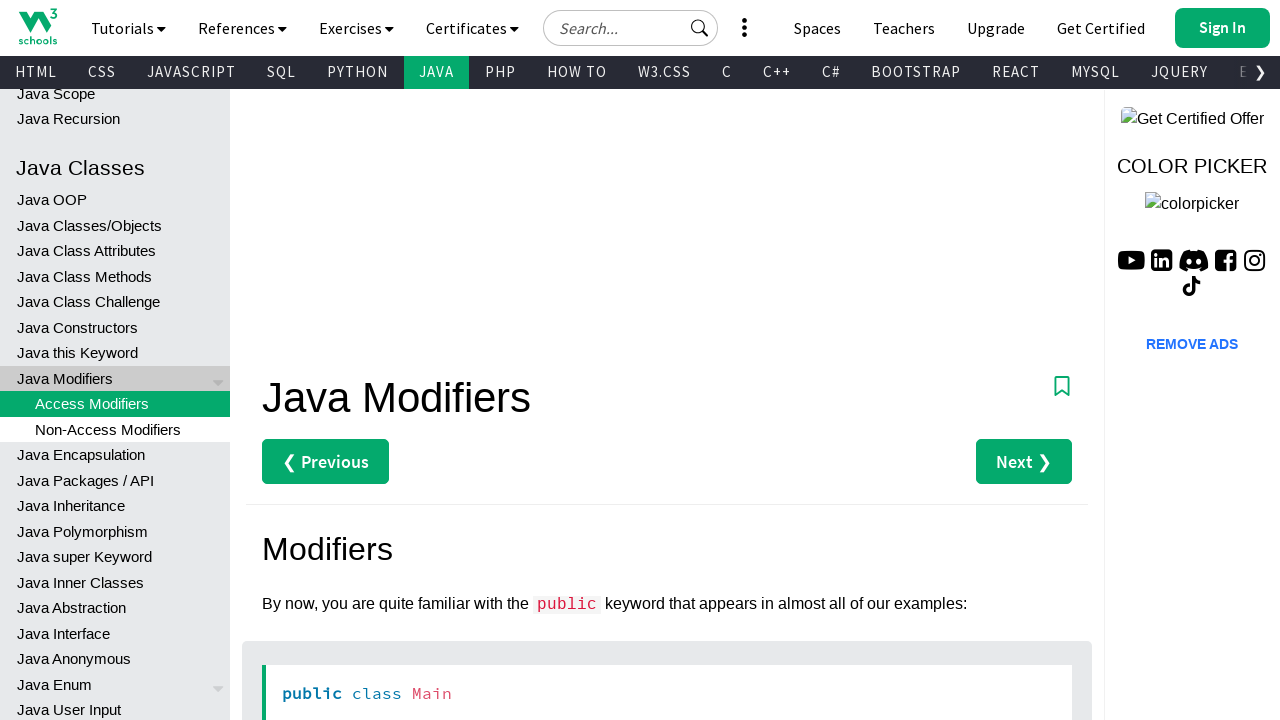

Verified page URL contains w3schools
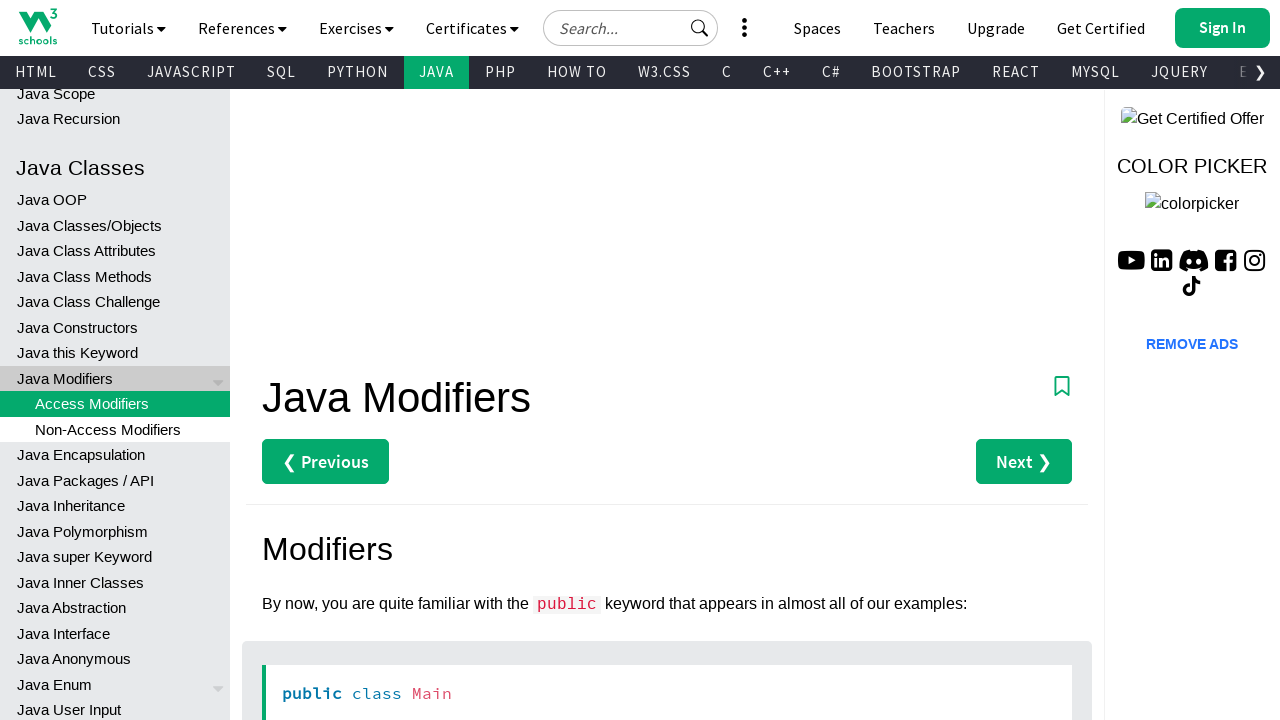

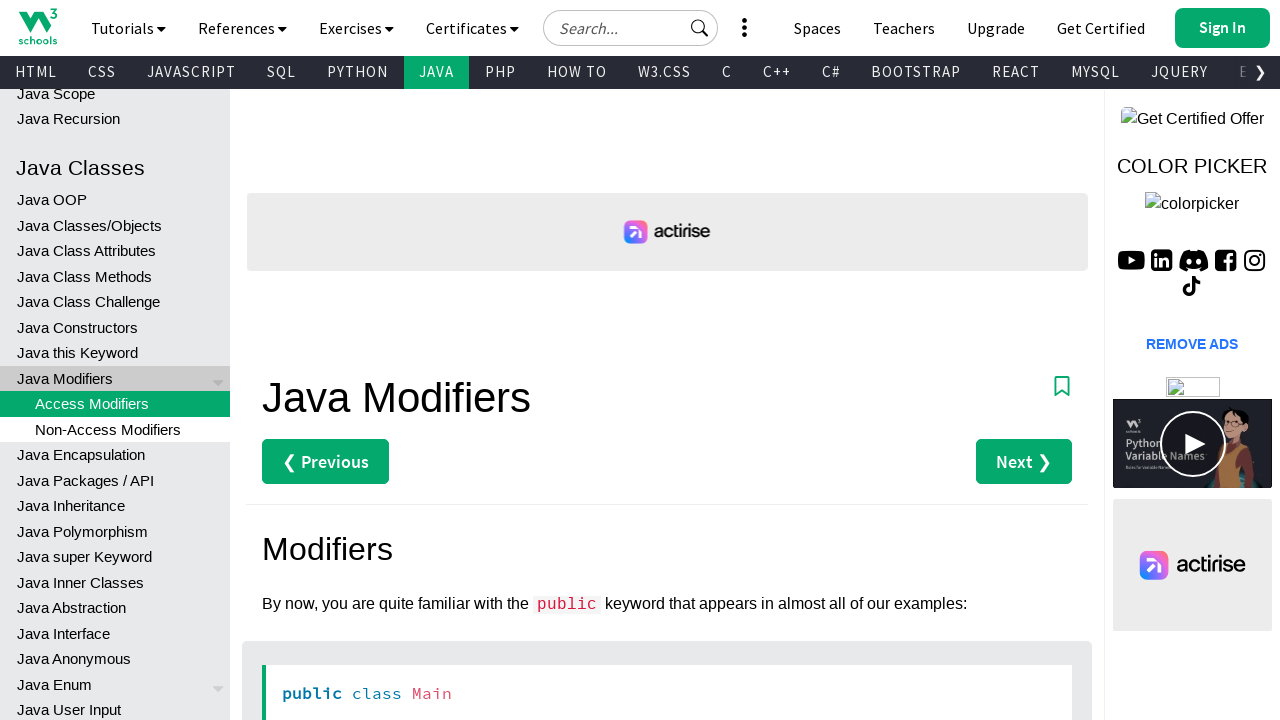